Tests selecting an option from a Bootstrap dropdown menu by clicking through menu items

Starting URL: http://seleniumpractise.blogspot.com/2016/08/bootstrap-dropdown-example-for-selenium.html

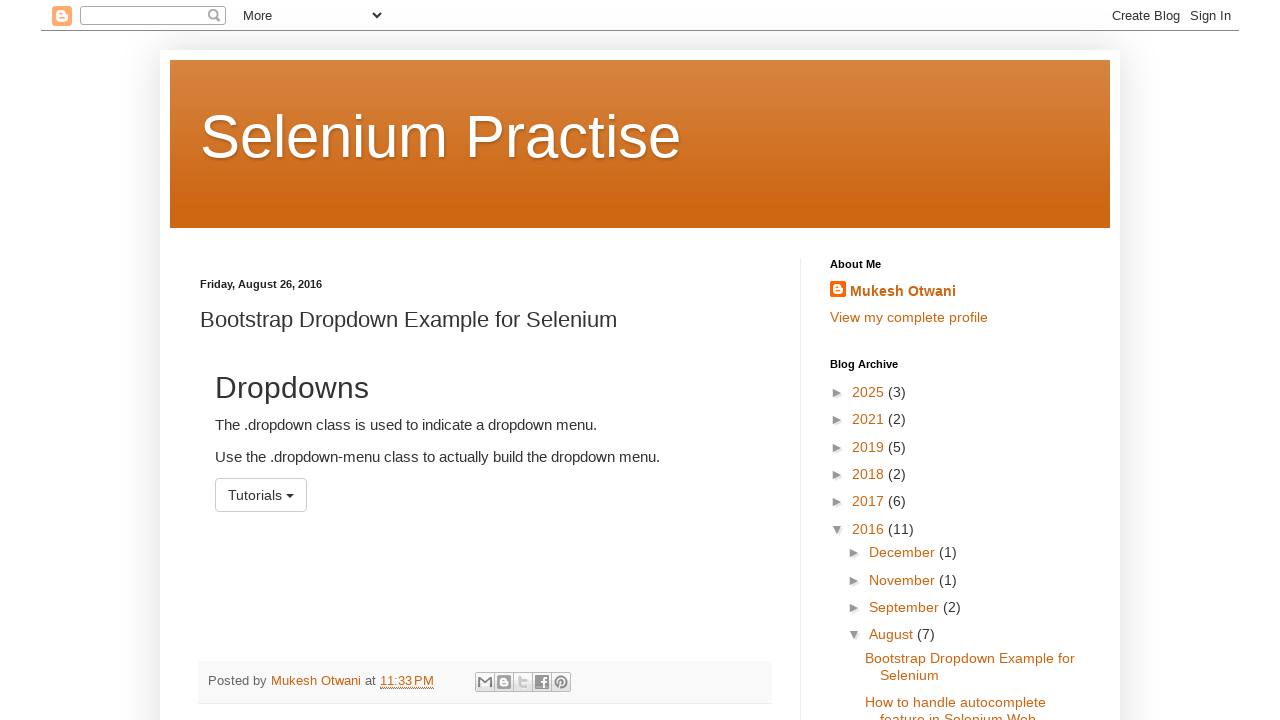

Clicked dropdown menu button to open it at (261, 495) on #menu1
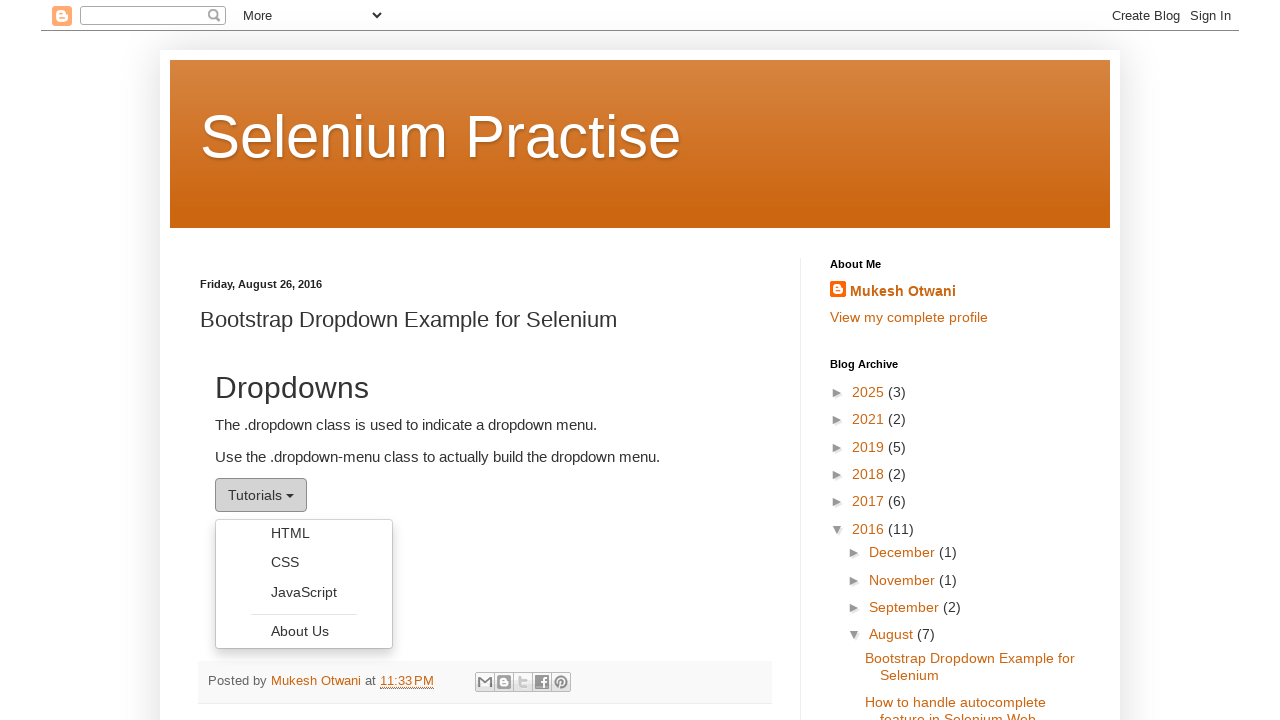

Located all dropdown menu items
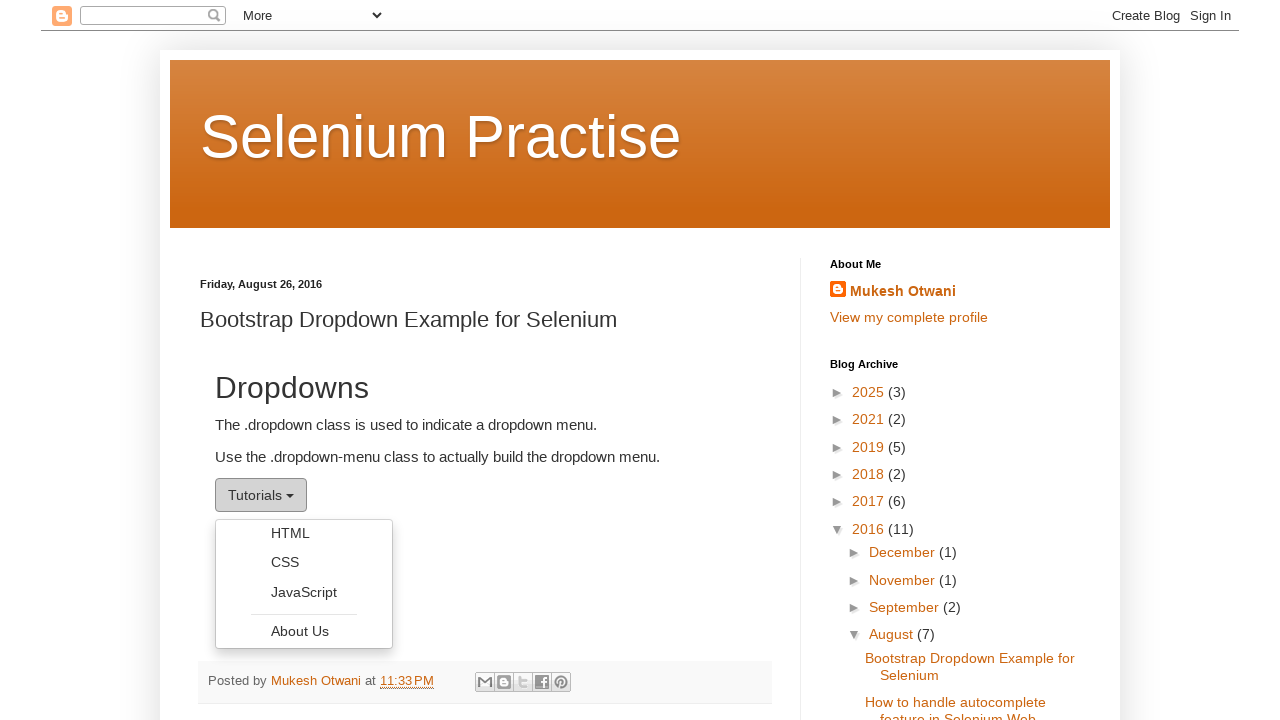

Selected 'JavaScript' option from dropdown menu at (304, 592) on .dropdown-menu li a >> nth=2
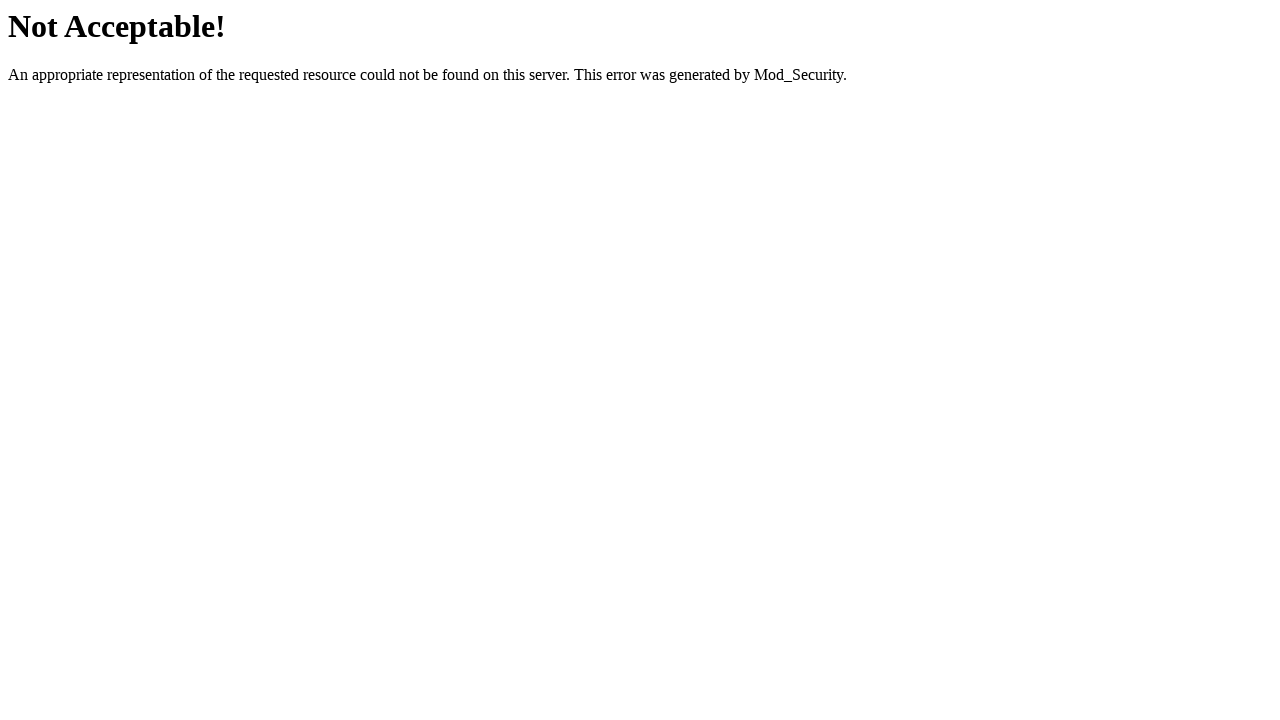

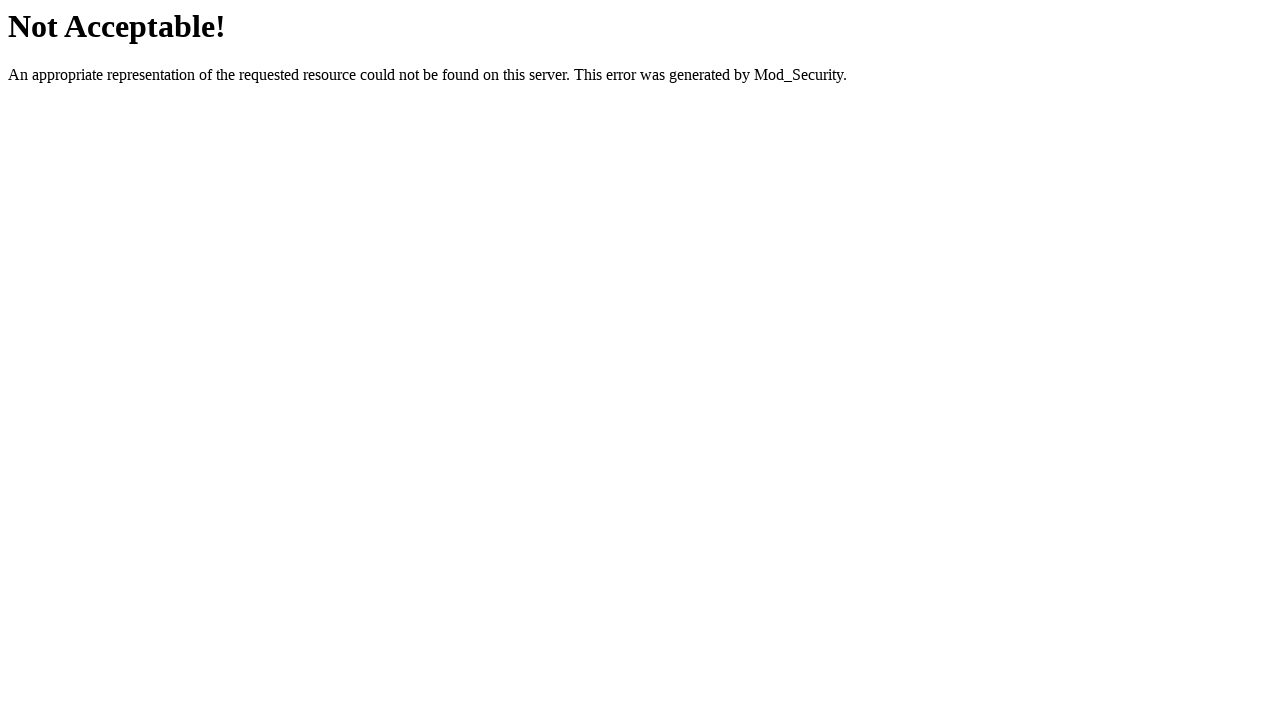